Navigates to Form Authentication page and verifies the href link attribute

Starting URL: https://the-internet.herokuapp.com/

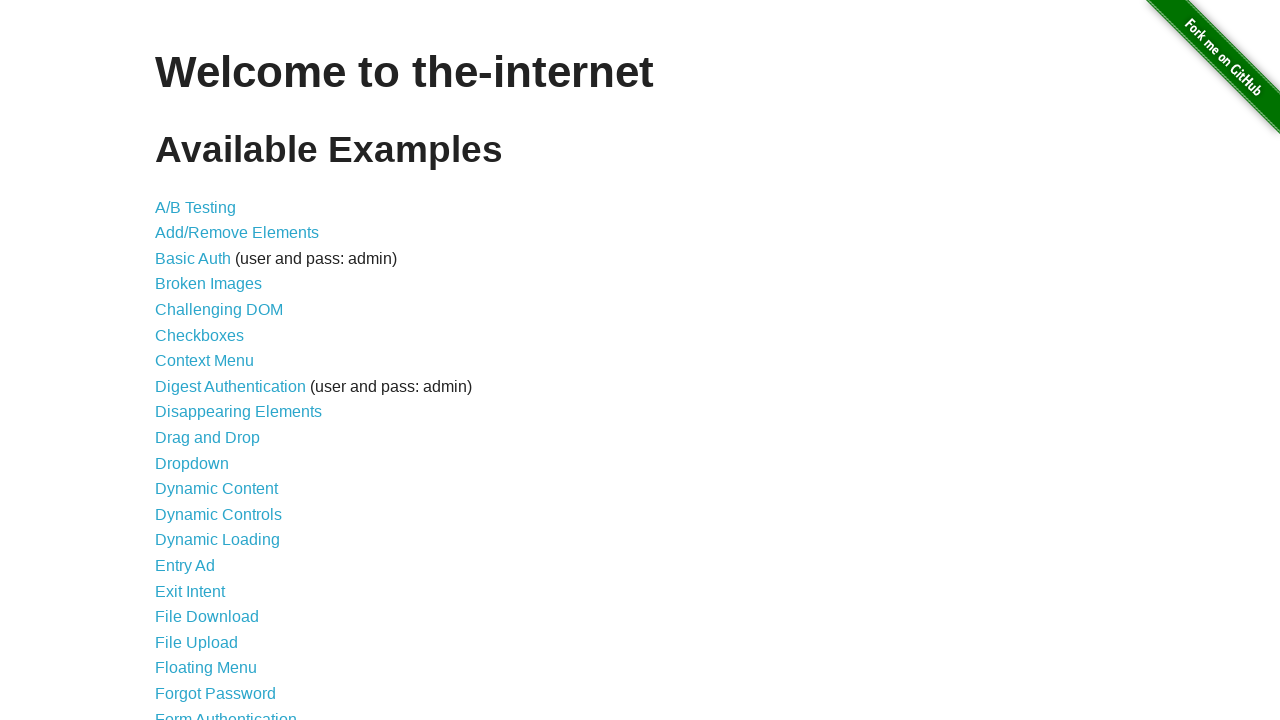

Clicked on Form Authentication link at (226, 712) on xpath=//a[text()="Form Authentication"]
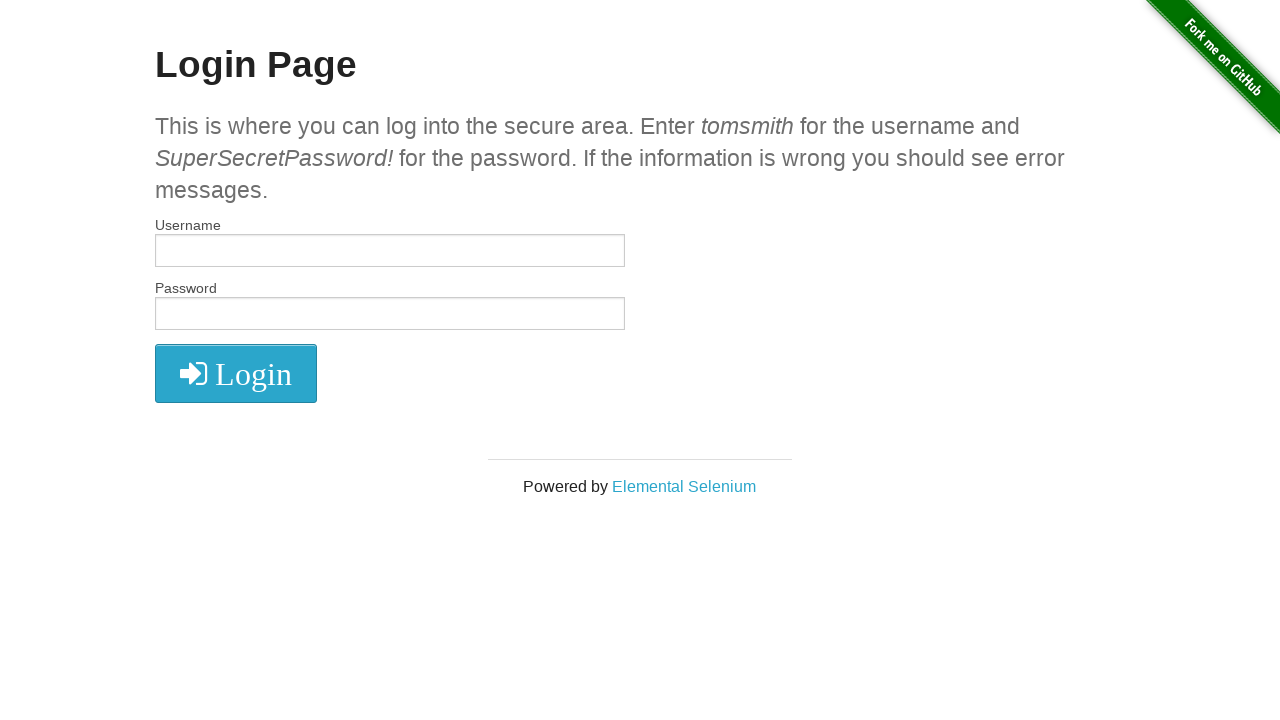

Waited for href link element with elementalselenium.com URL to load
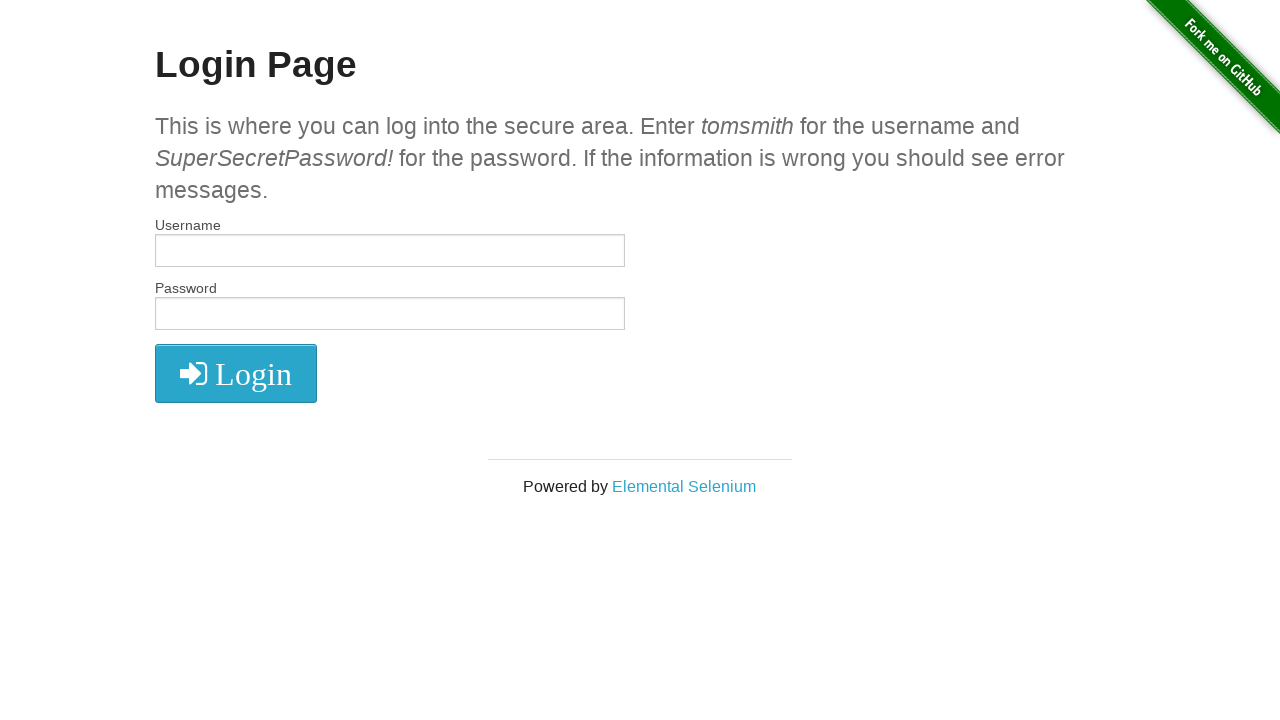

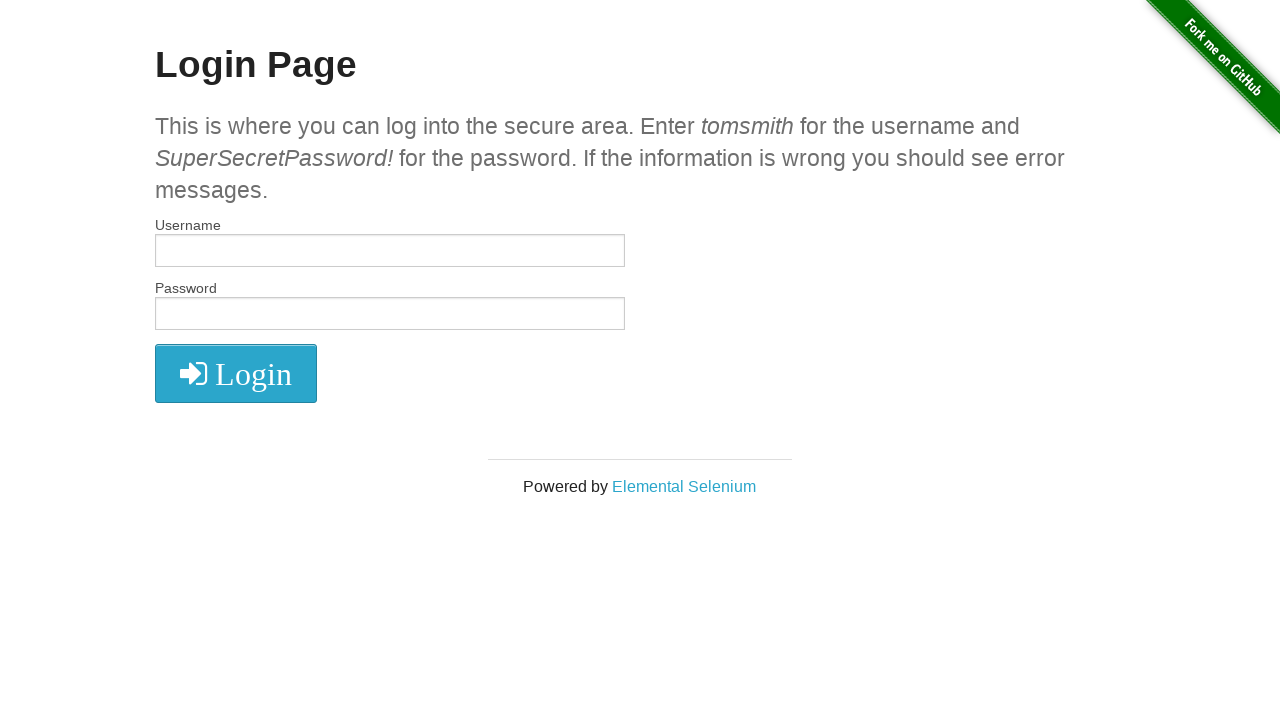